Navigates to the SpiceJet airline website and waits for the page to load completely, verifying the site is accessible.

Starting URL: https://www.spicejet.com/

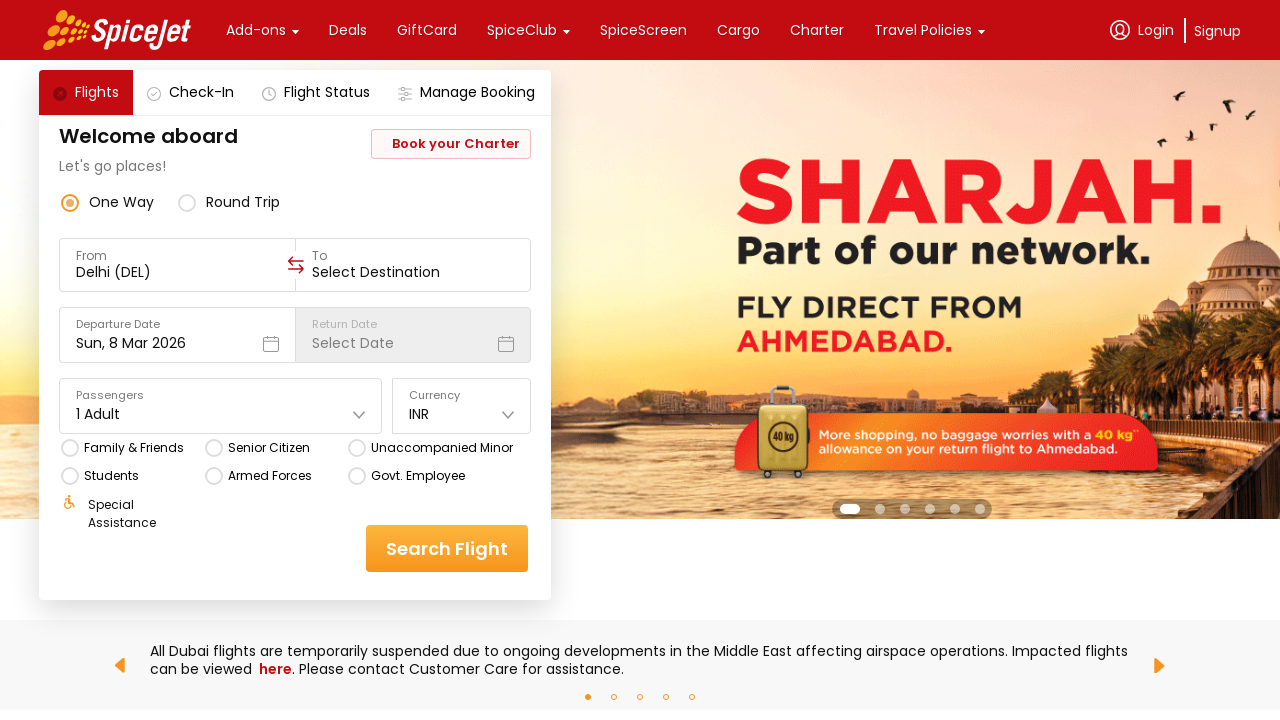

Page DOM content loaded
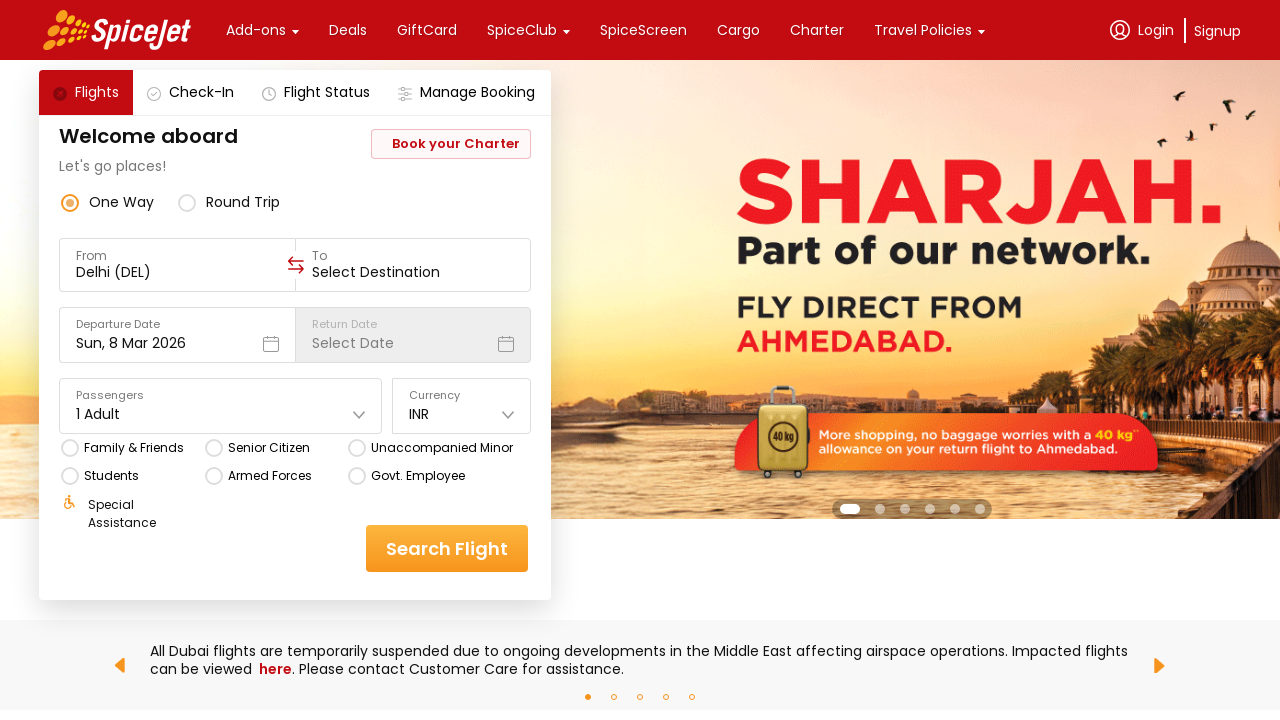

Page body element became visible, SpiceJet website is accessible
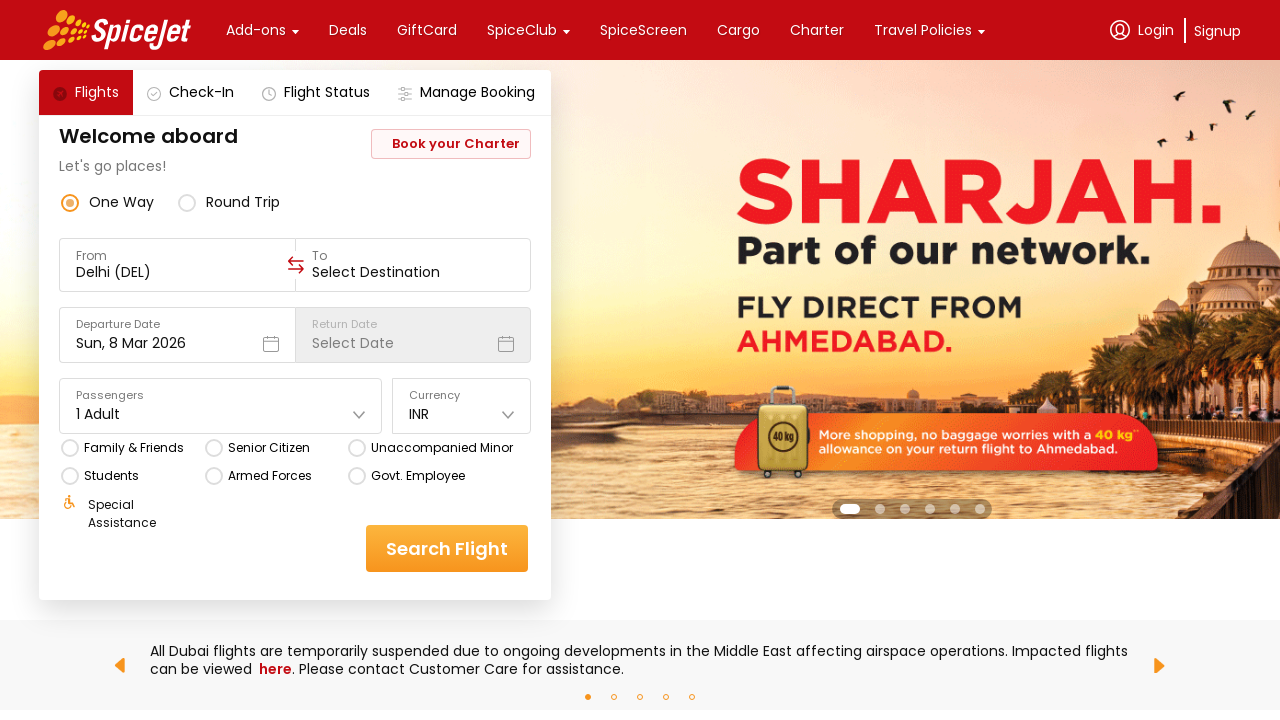

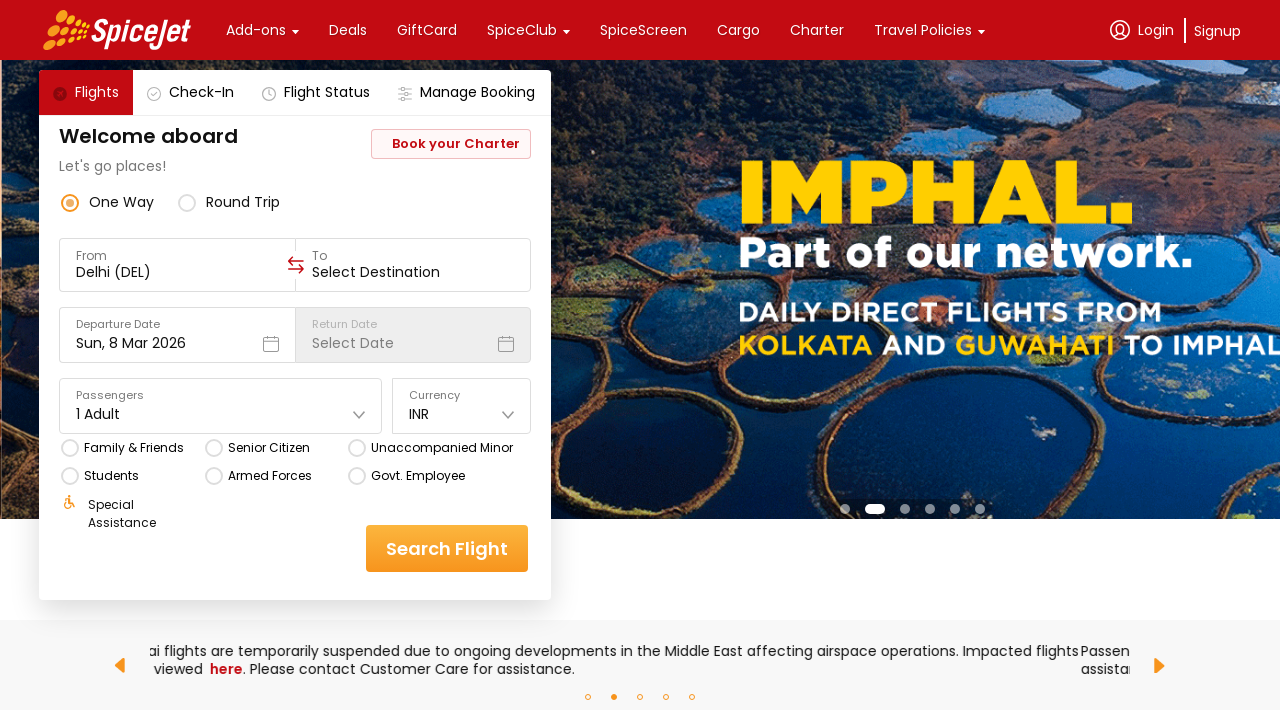